Tests the jQuery UI Selectable component by switching to an iframe and using Ctrl+click to select multiple non-contiguous items (Items 1, 3, 5, and 7).

Starting URL: https://jqueryui.com/selectable/

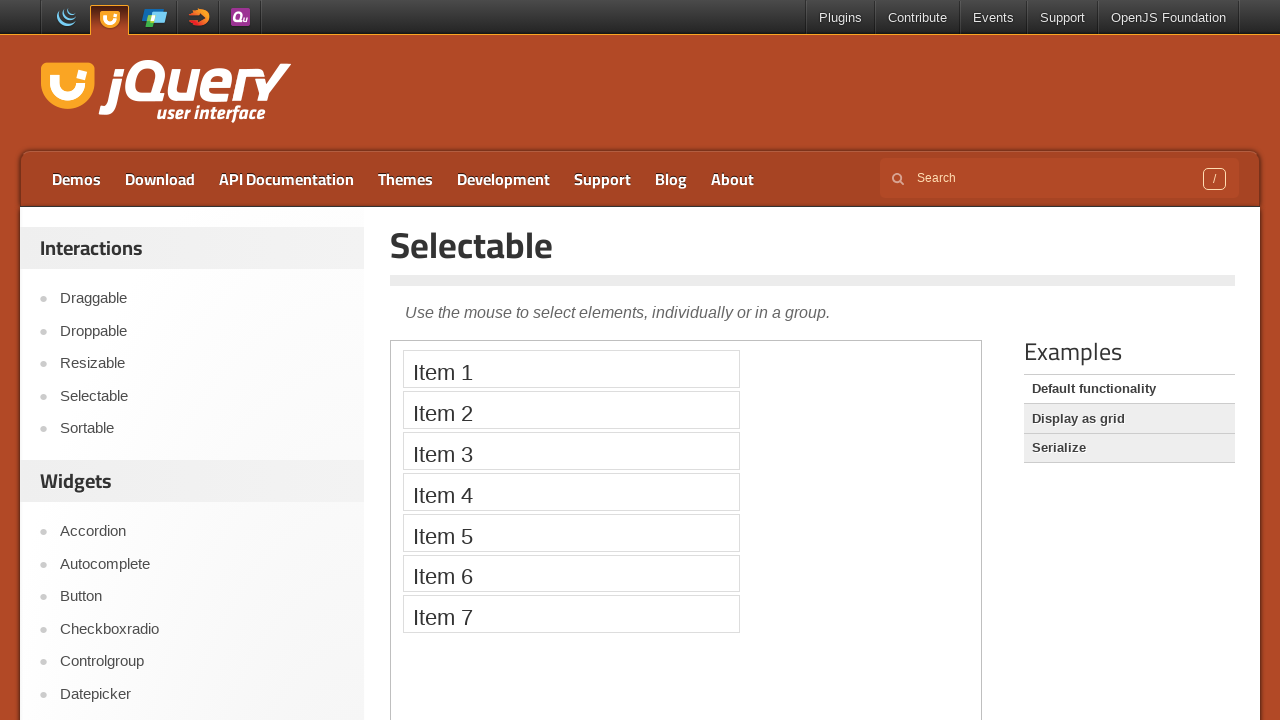

Located the demo iframe
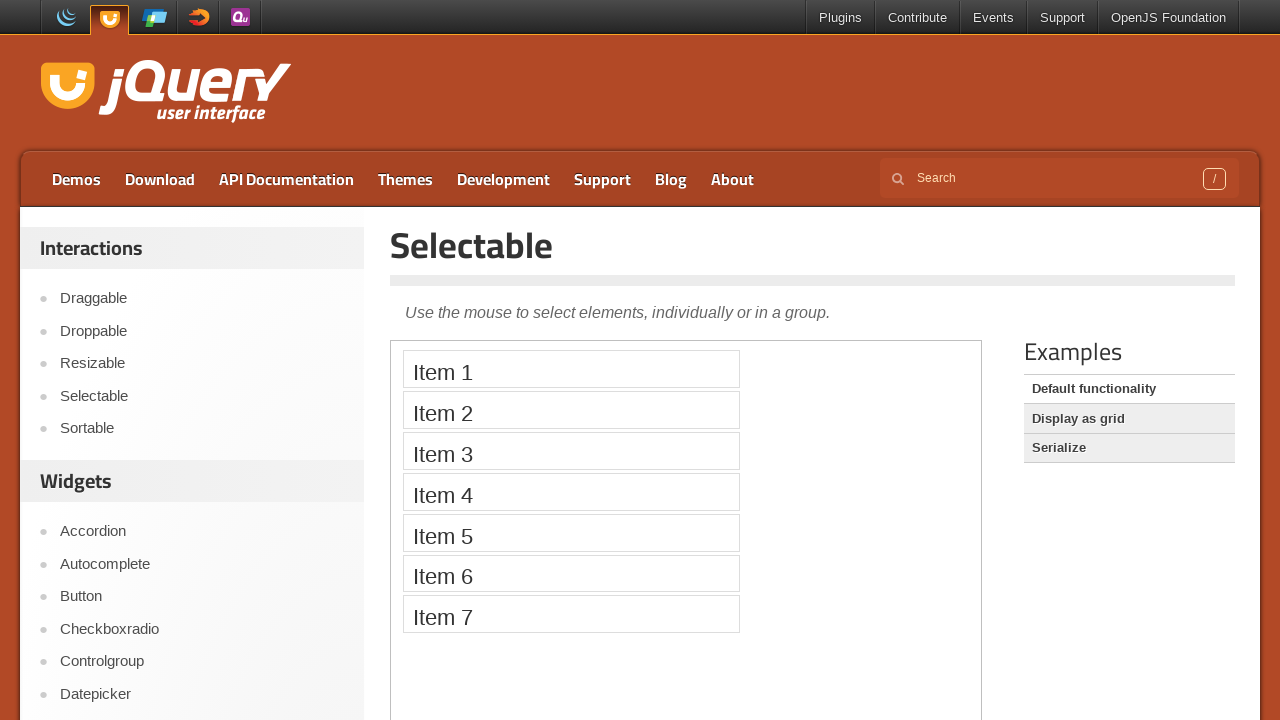

Located Item 1 in the iframe
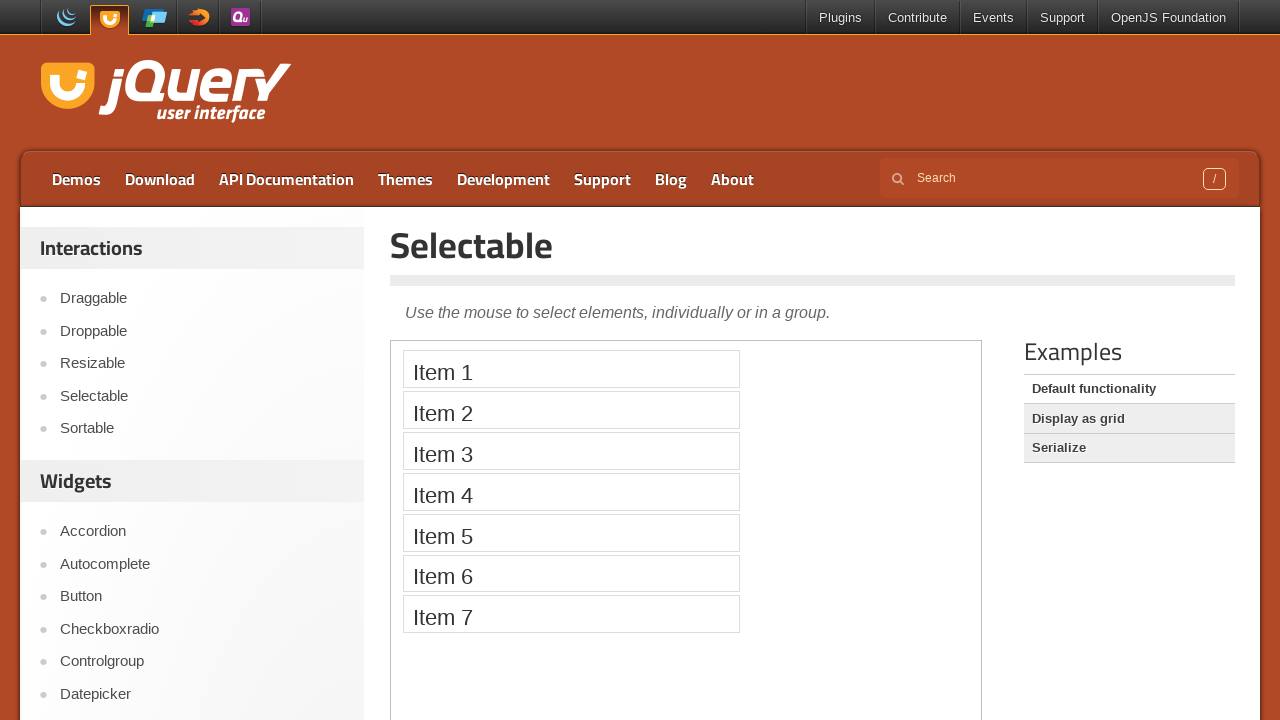

Located Item 3 in the iframe
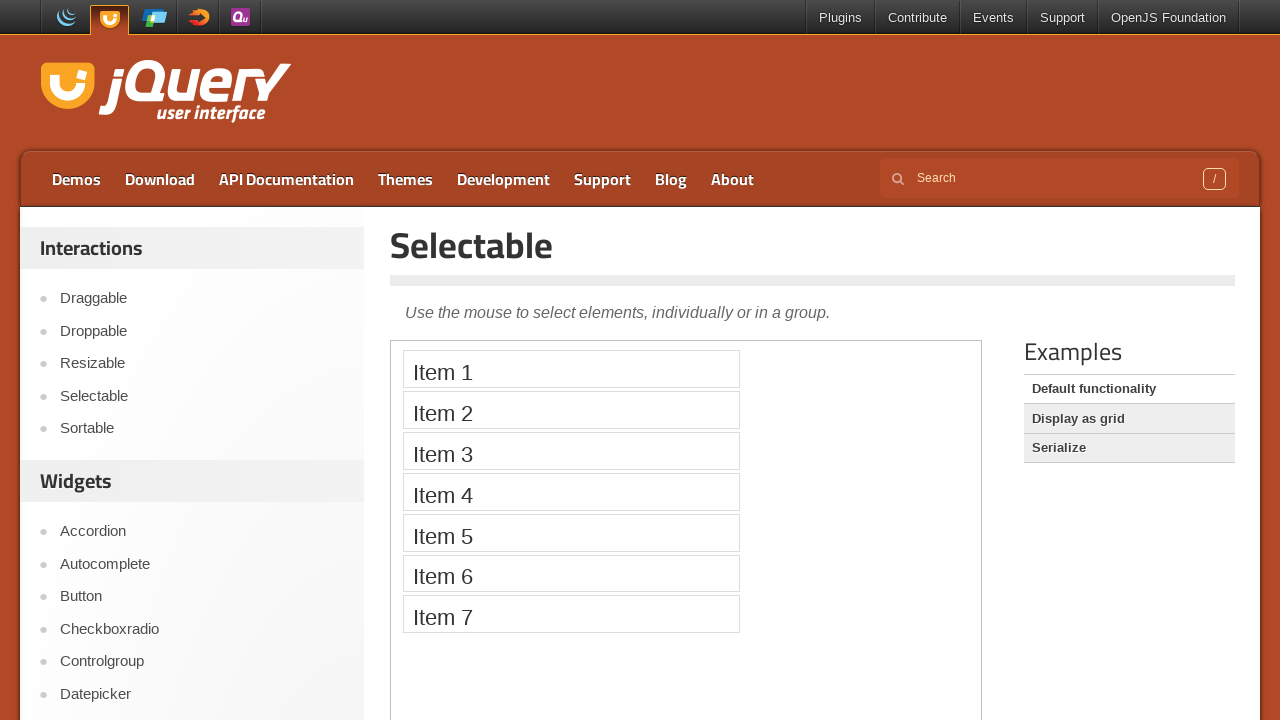

Located Item 5 in the iframe
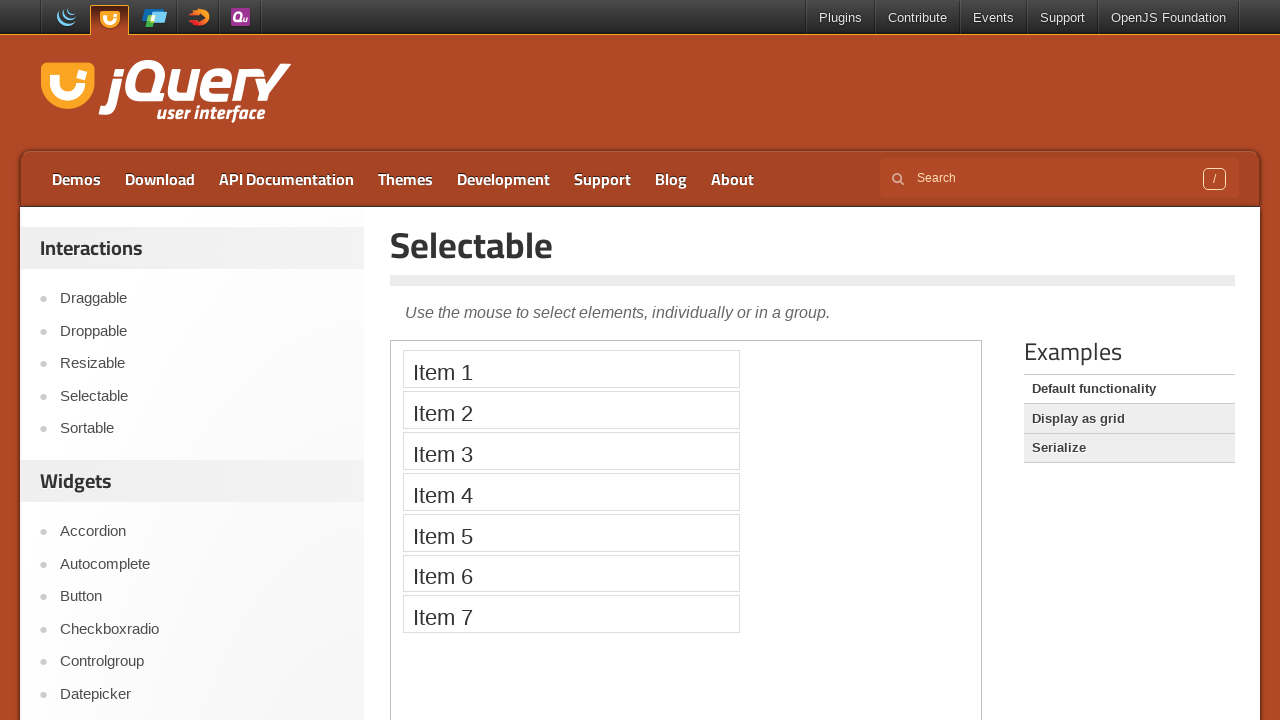

Located Item 7 in the iframe
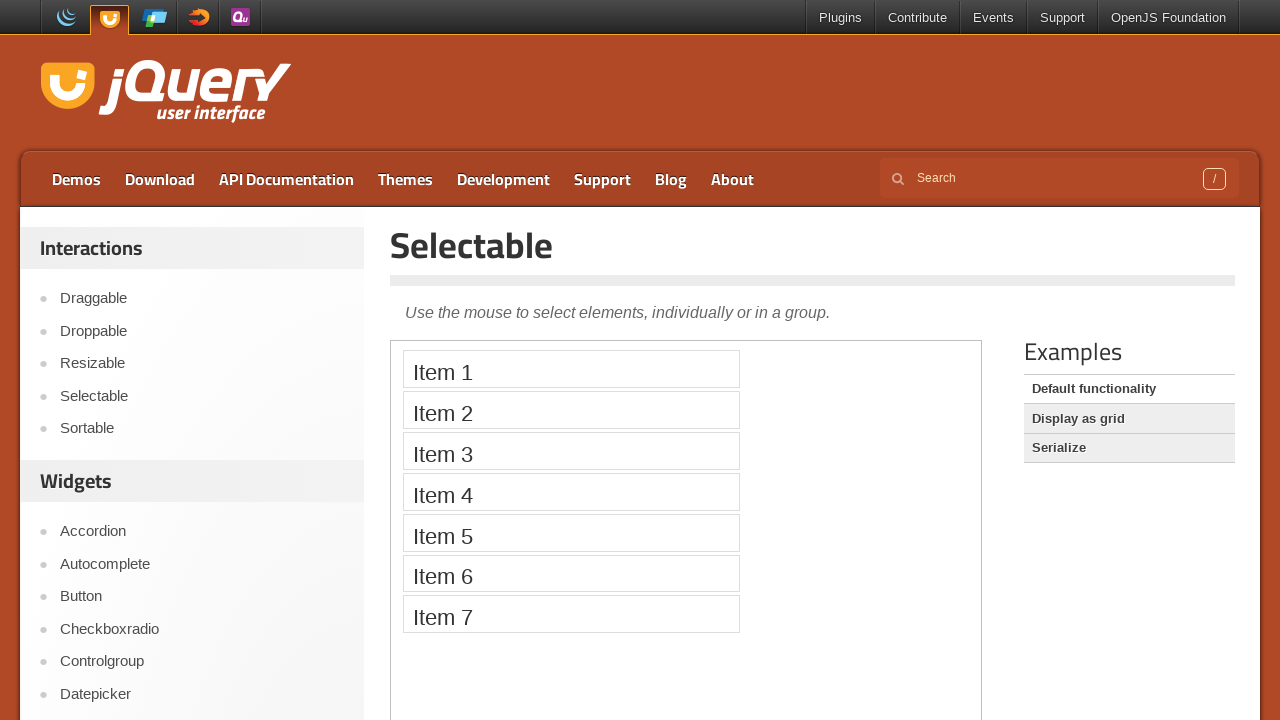

Item 1 is visible and ready
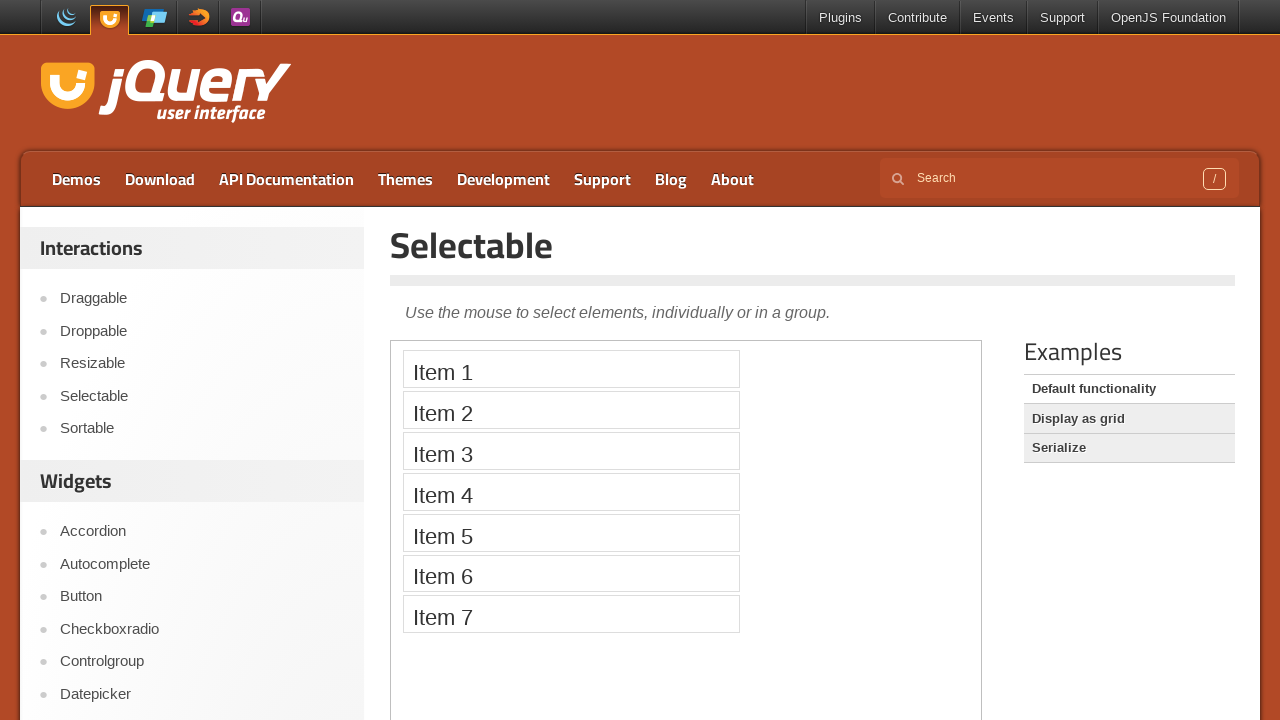

Ctrl+clicked Item 1 to select it at (571, 369) on iframe.demo-frame >> nth=0 >> internal:control=enter-frame >> xpath=//*[contains
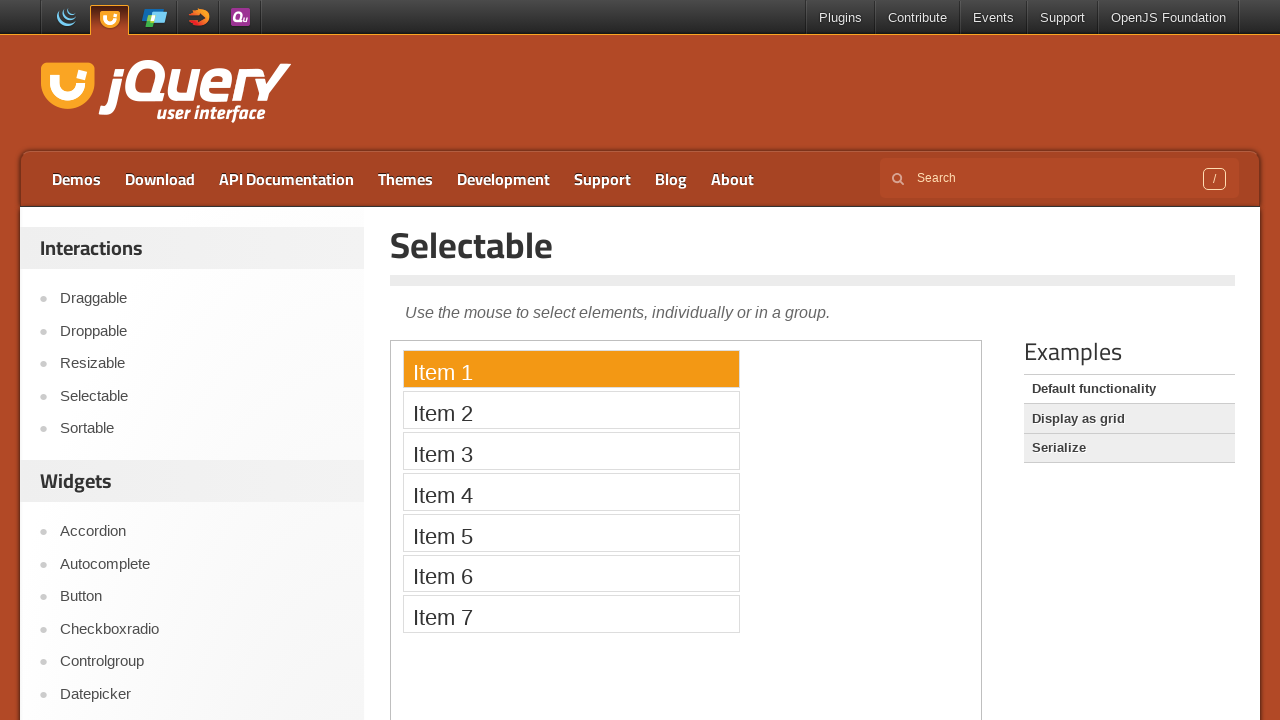

Ctrl+clicked Item 3 to add it to selection at (571, 451) on iframe.demo-frame >> nth=0 >> internal:control=enter-frame >> xpath=//*[contains
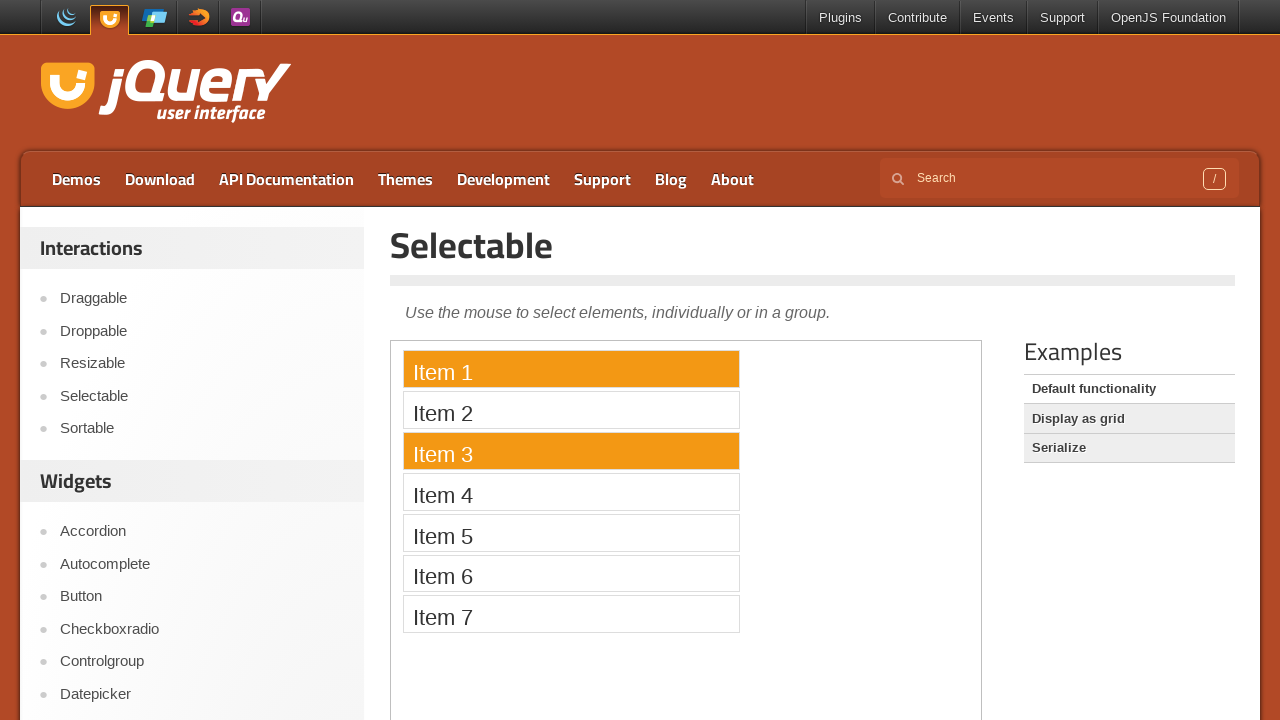

Ctrl+clicked Item 5 to add it to selection at (571, 532) on iframe.demo-frame >> nth=0 >> internal:control=enter-frame >> xpath=//*[contains
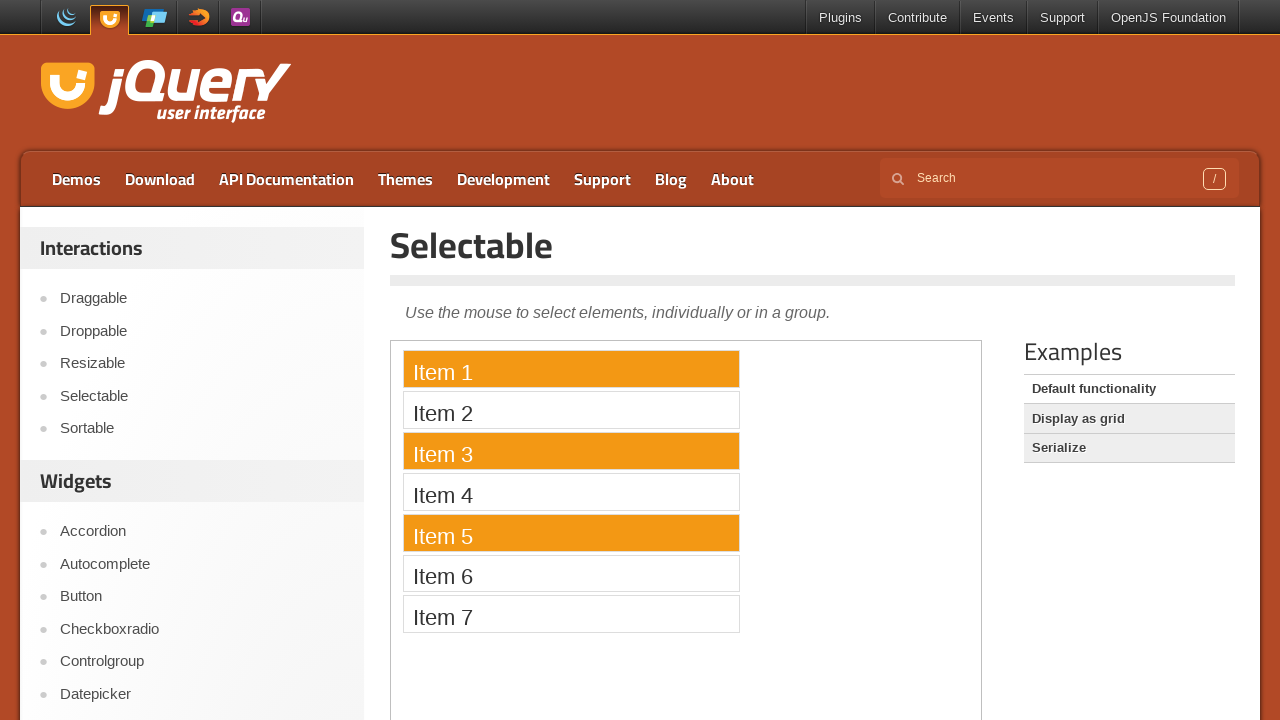

Ctrl+clicked Item 7 to add it to selection at (571, 614) on iframe.demo-frame >> nth=0 >> internal:control=enter-frame >> xpath=//*[contains
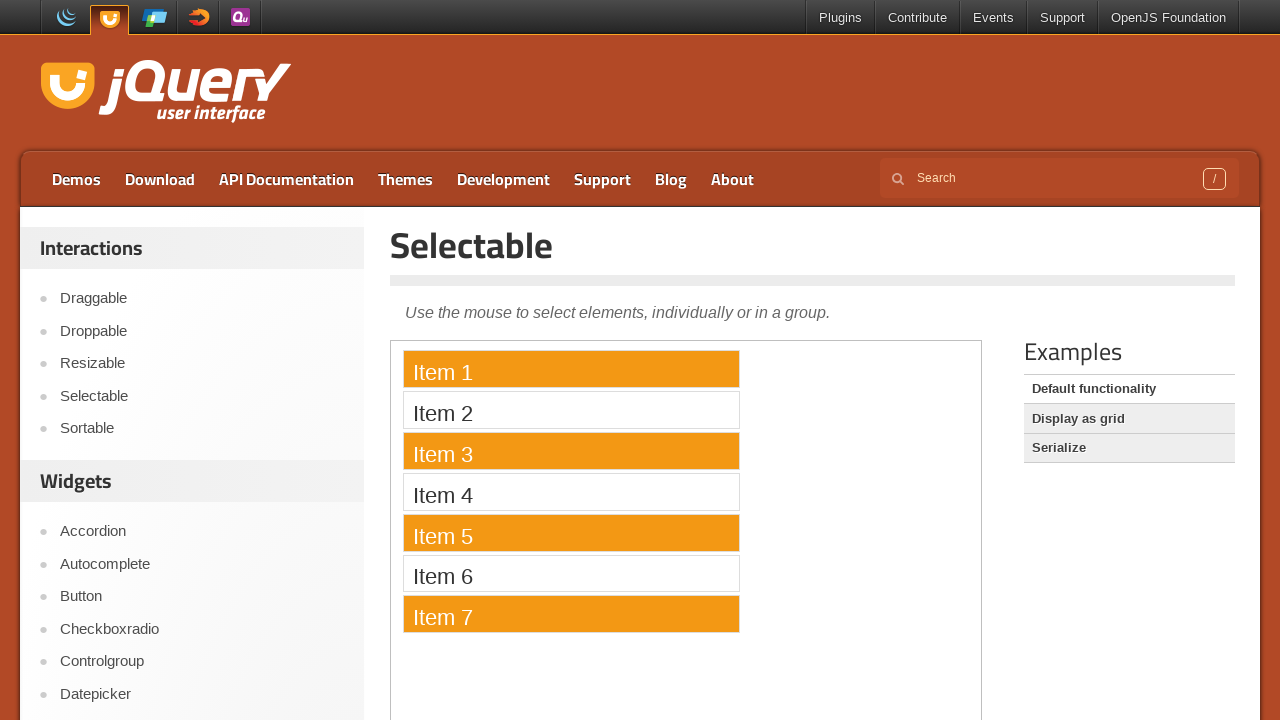

Waited 1 second to observe the selection
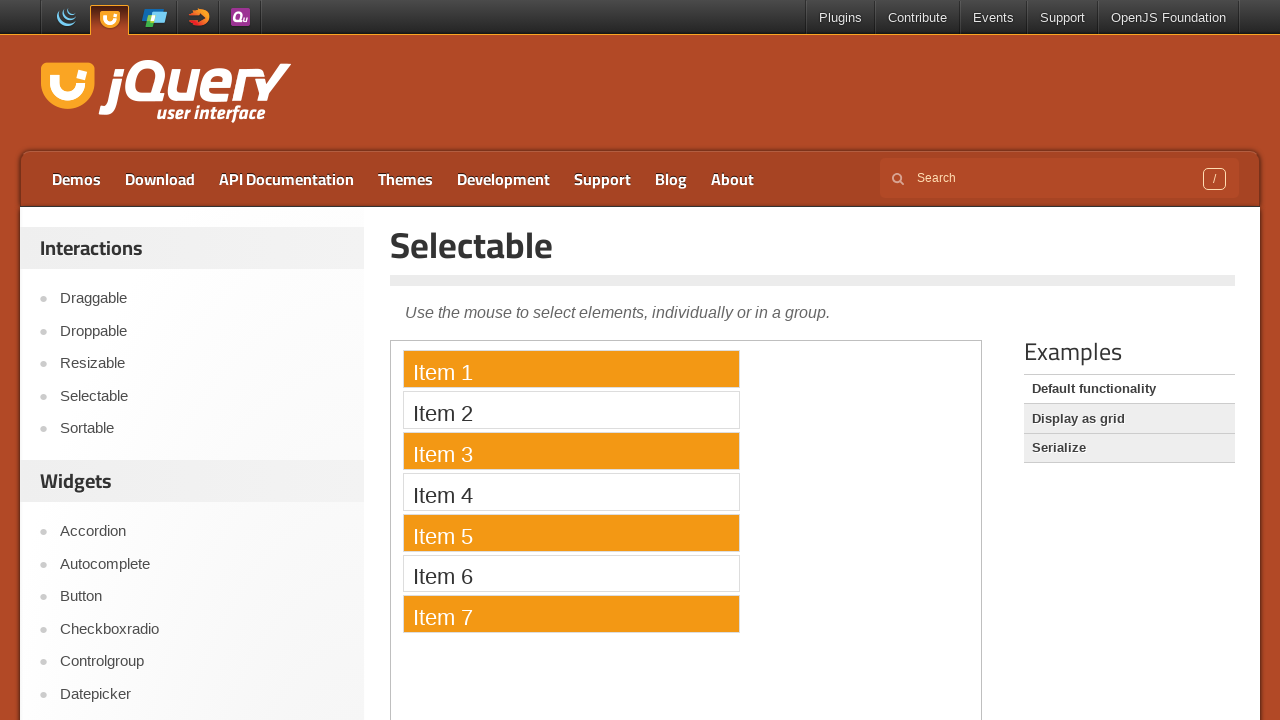

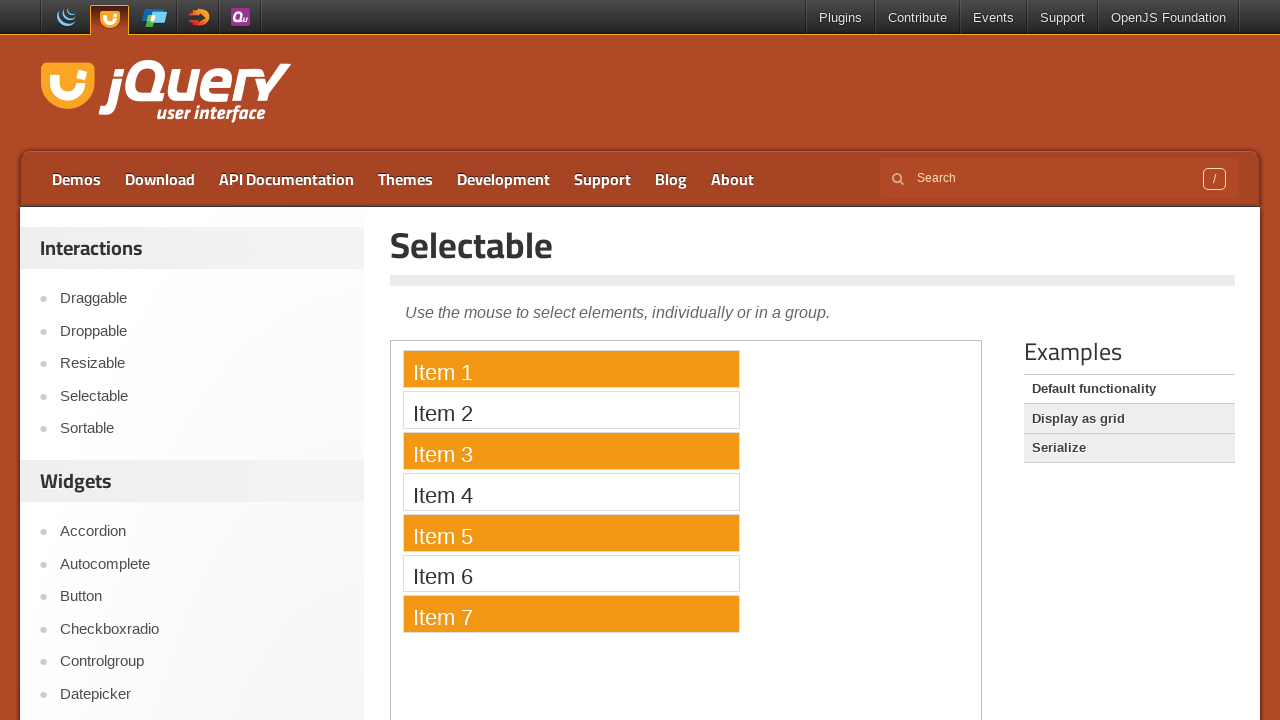